Tests the search results filtering functionality on 401 Games store by locating and clicking the "Pokemon Singles" category filter within a shadow DOM element, expanding the filter list if necessary.

Starting URL: https://store.401games.ca/pages/search-results?q=irida&sort=price_min_to_max

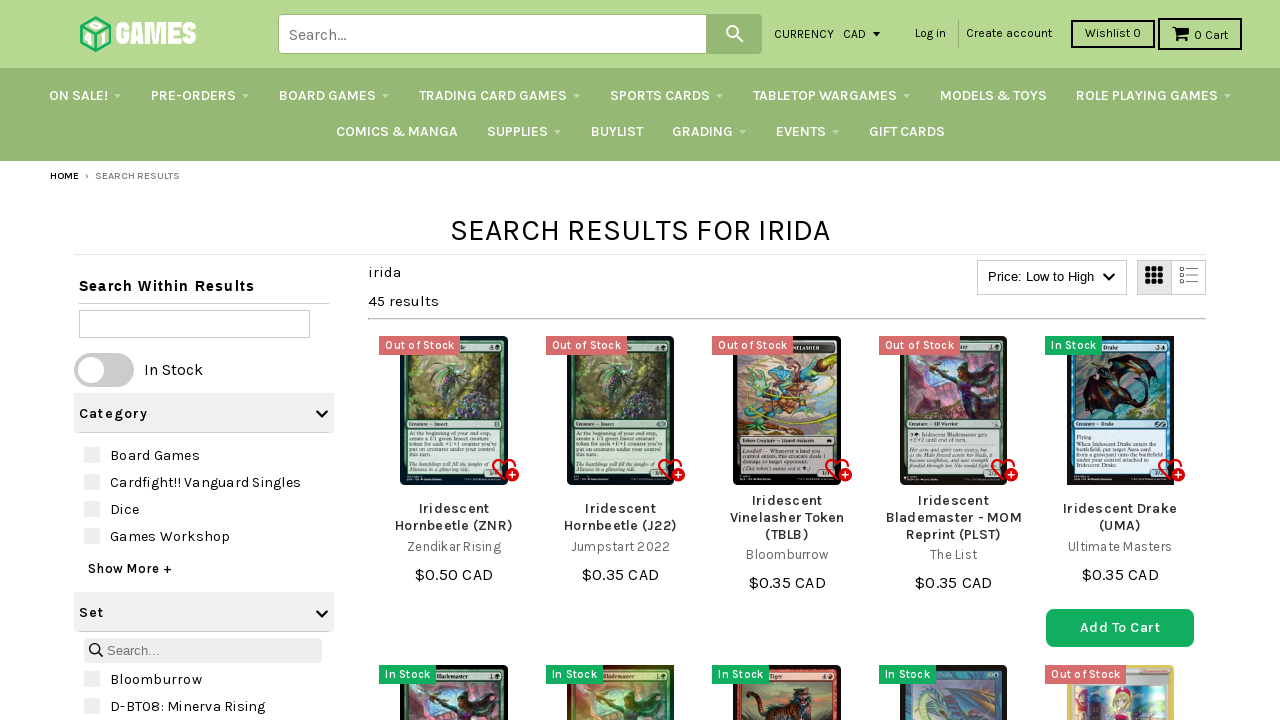

Waited for page to fully load (networkidle)
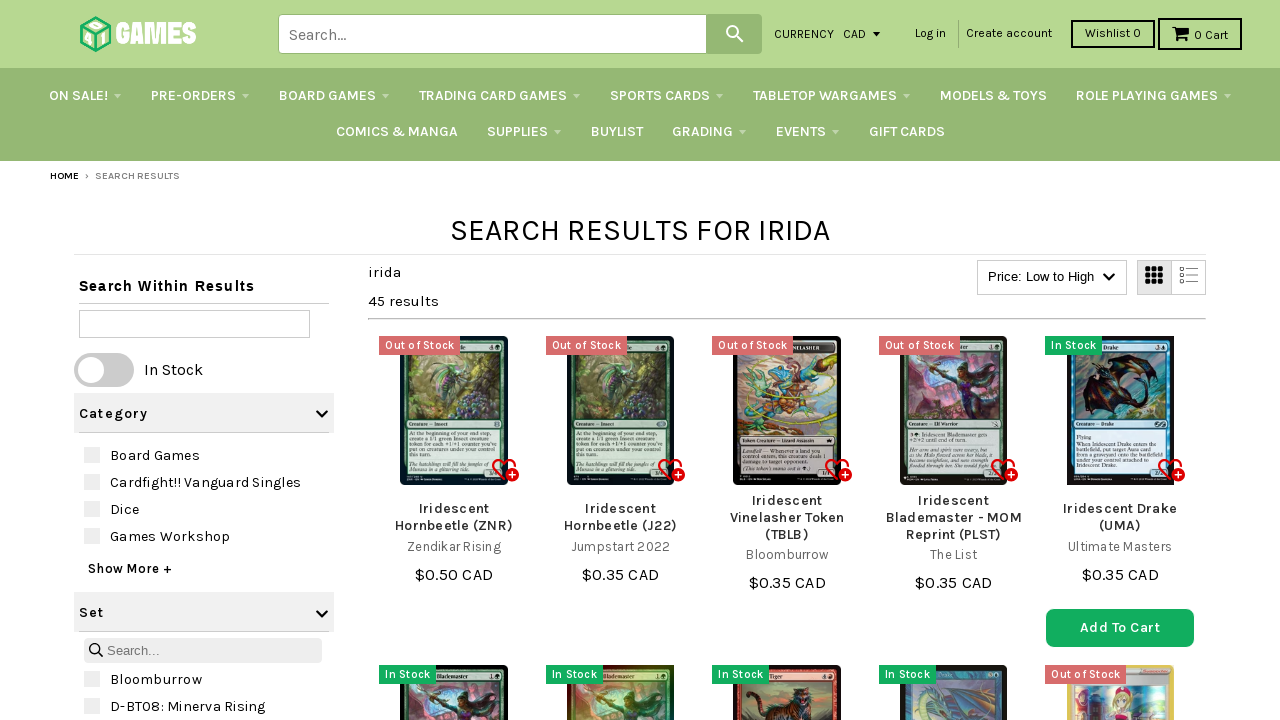

Shadow host element (fast-simon-serp-app) attached
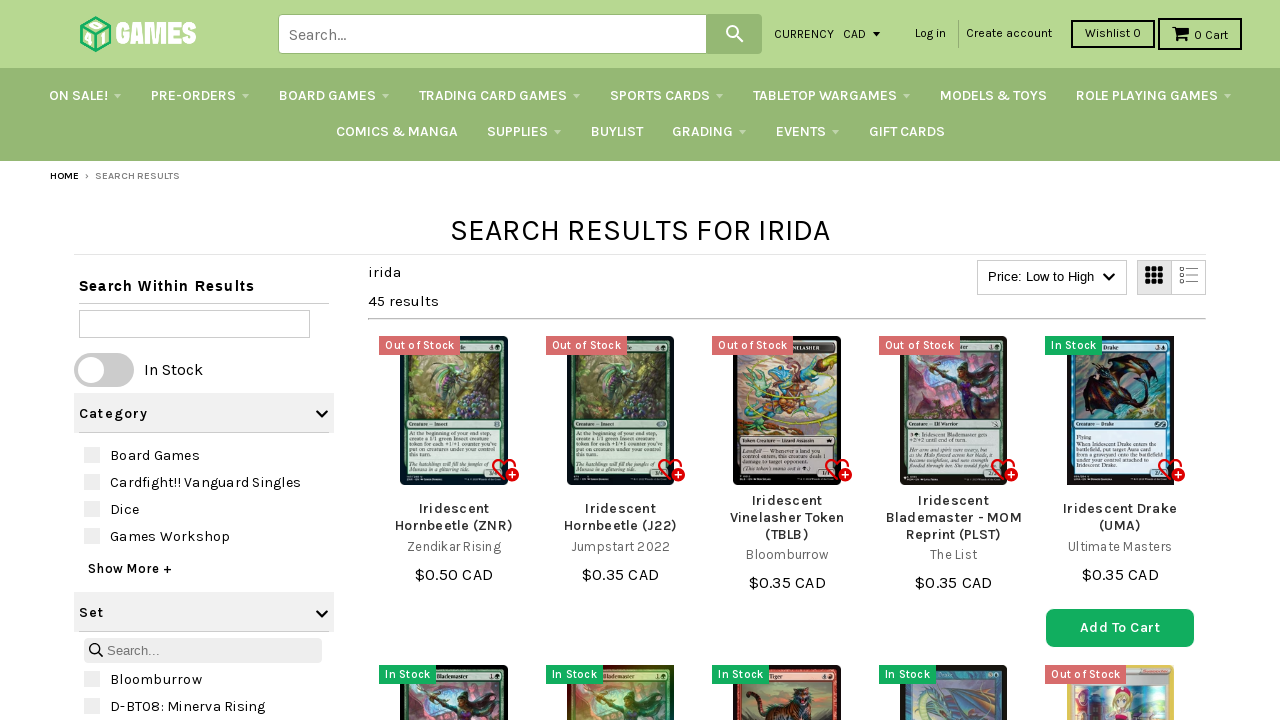

Checked if Pokemon Singles filter is visible in shadow DOM
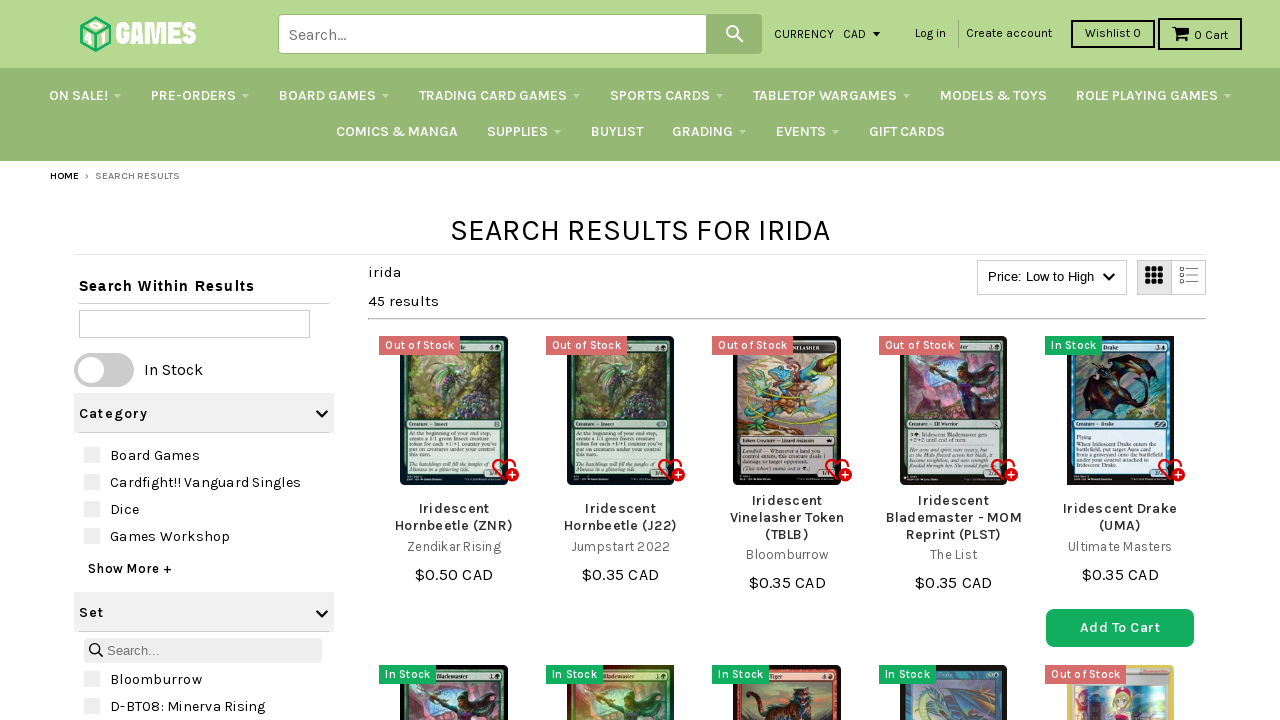

Clicked Show More button to expand filter list
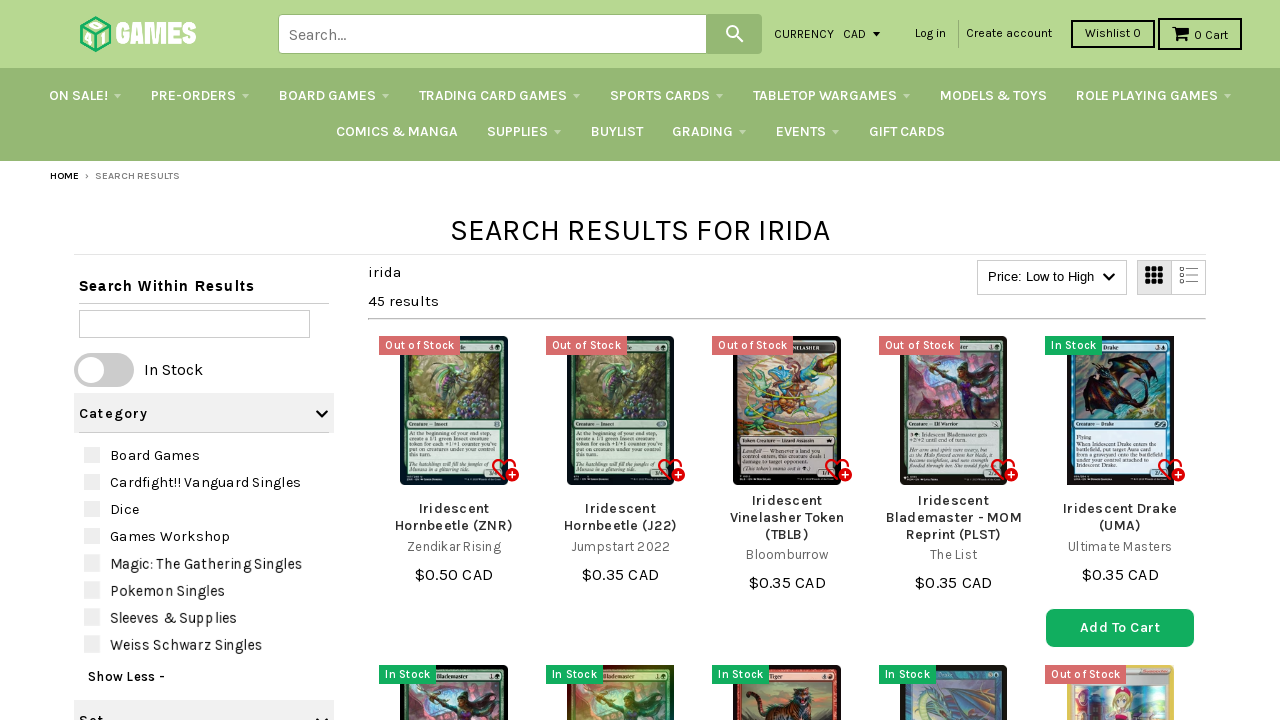

Waited for filter list to expand (1000ms)
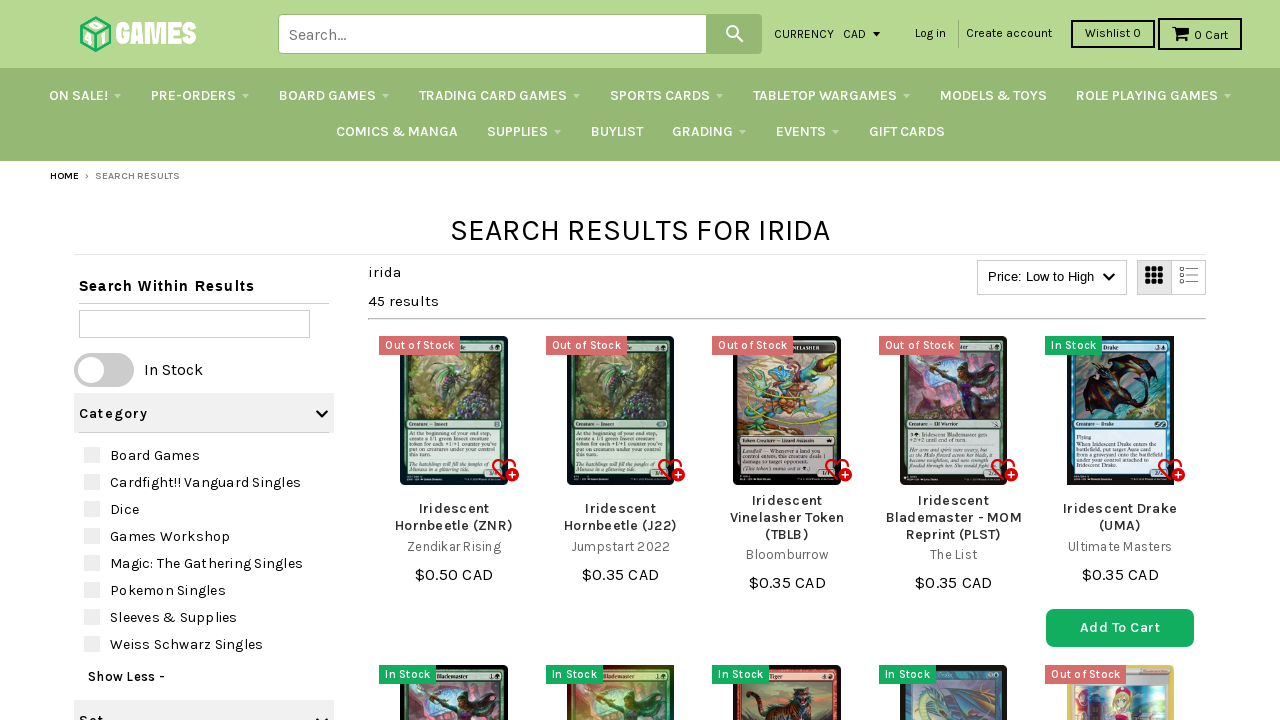

Clicked Pokemon Singles category filter
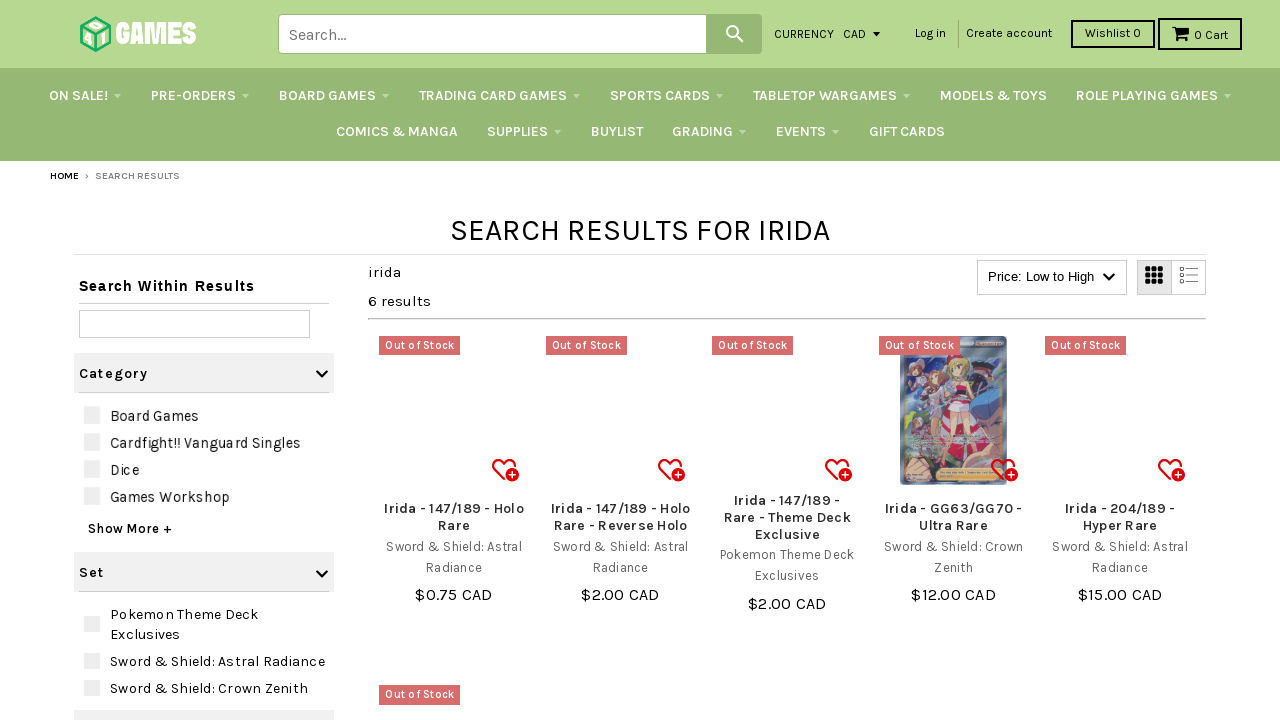

Waited for search results to reload after applying filter (2000ms)
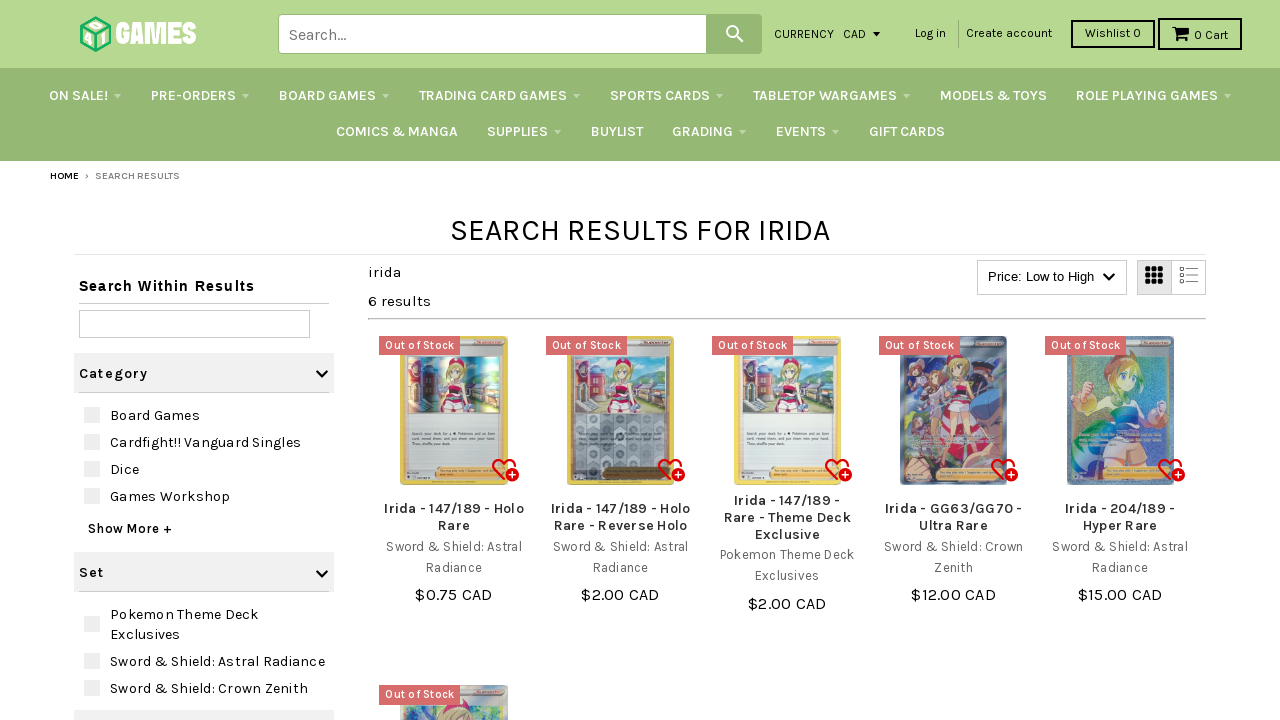

Verified filtered Pokemon Singles products are displayed
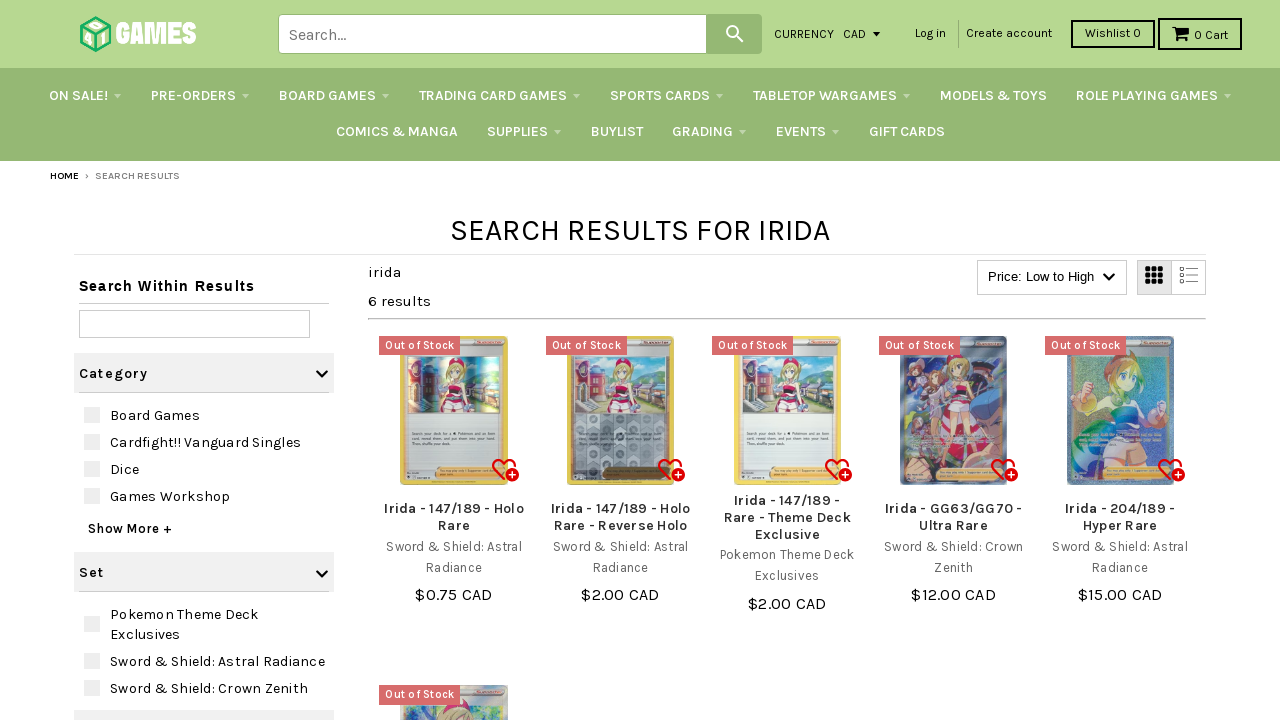

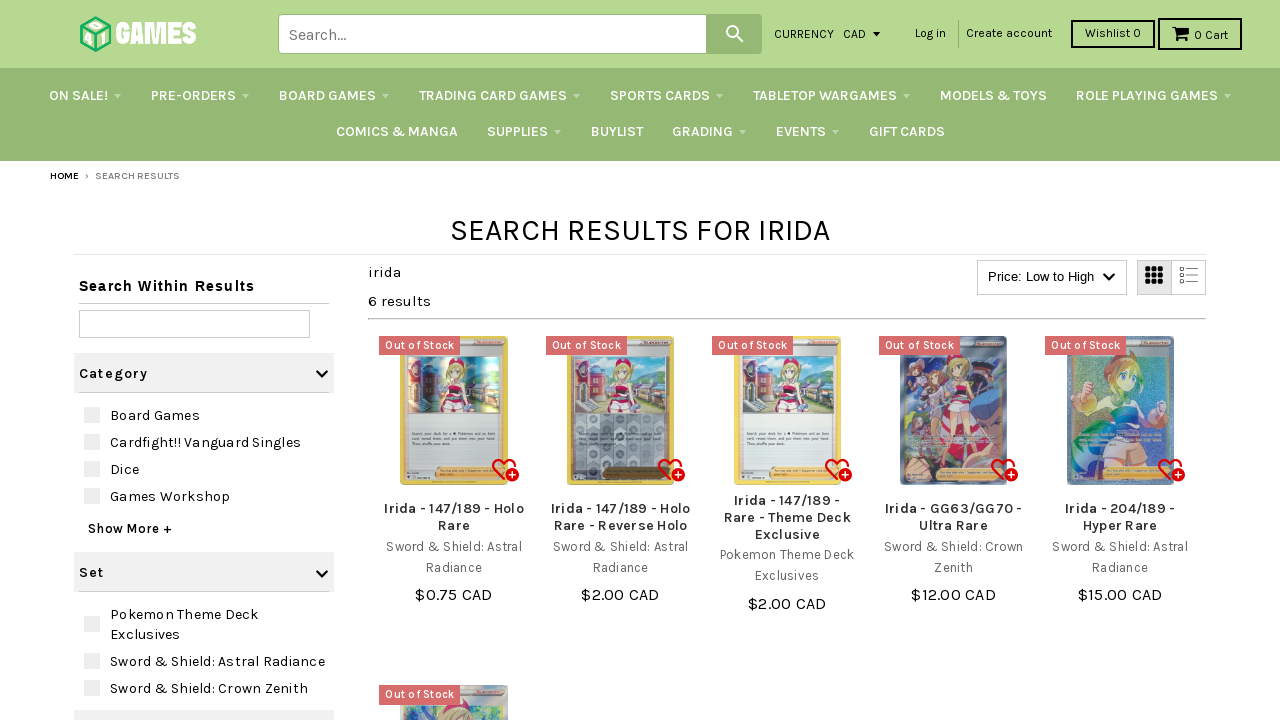